Tests radio buttons and checkboxes on Angular Material demo pages by clicking elements and verifying their selection states

Starting URL: https://material.angular.io/components/radio/examples

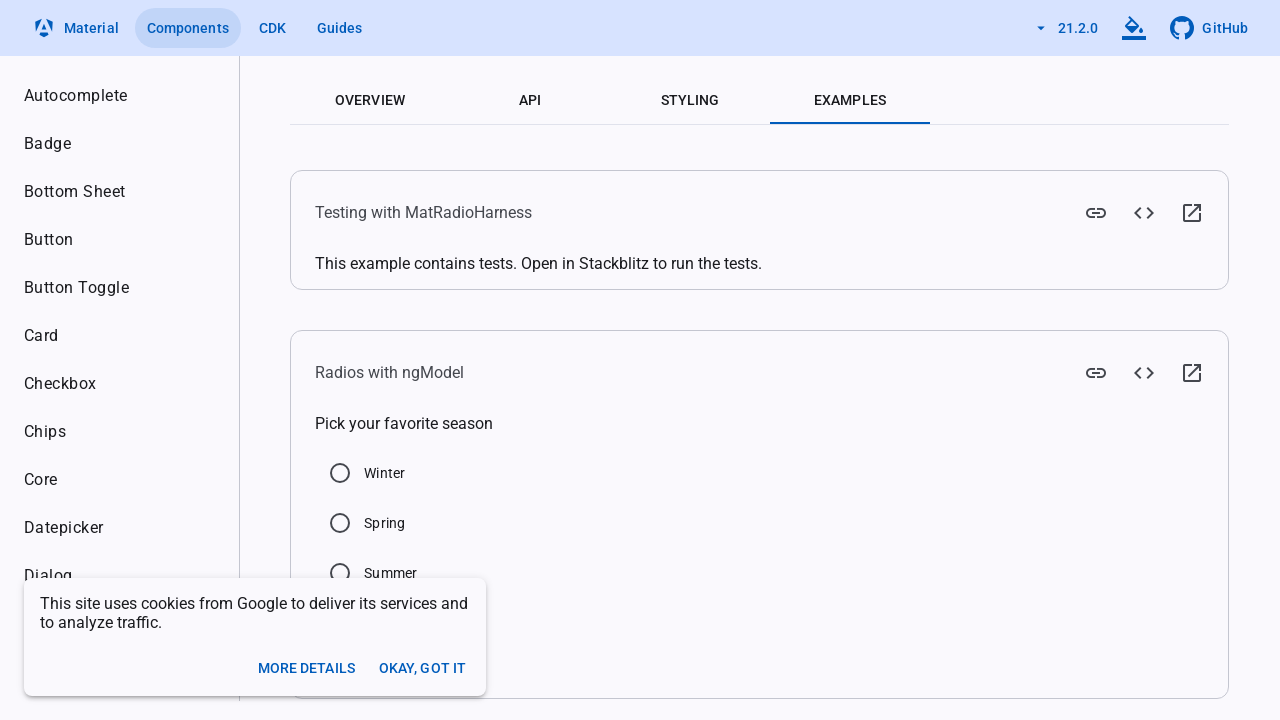

Clicked radio button (mat-radio-4-input) at (340, 573) on input#mat-radio-4-input
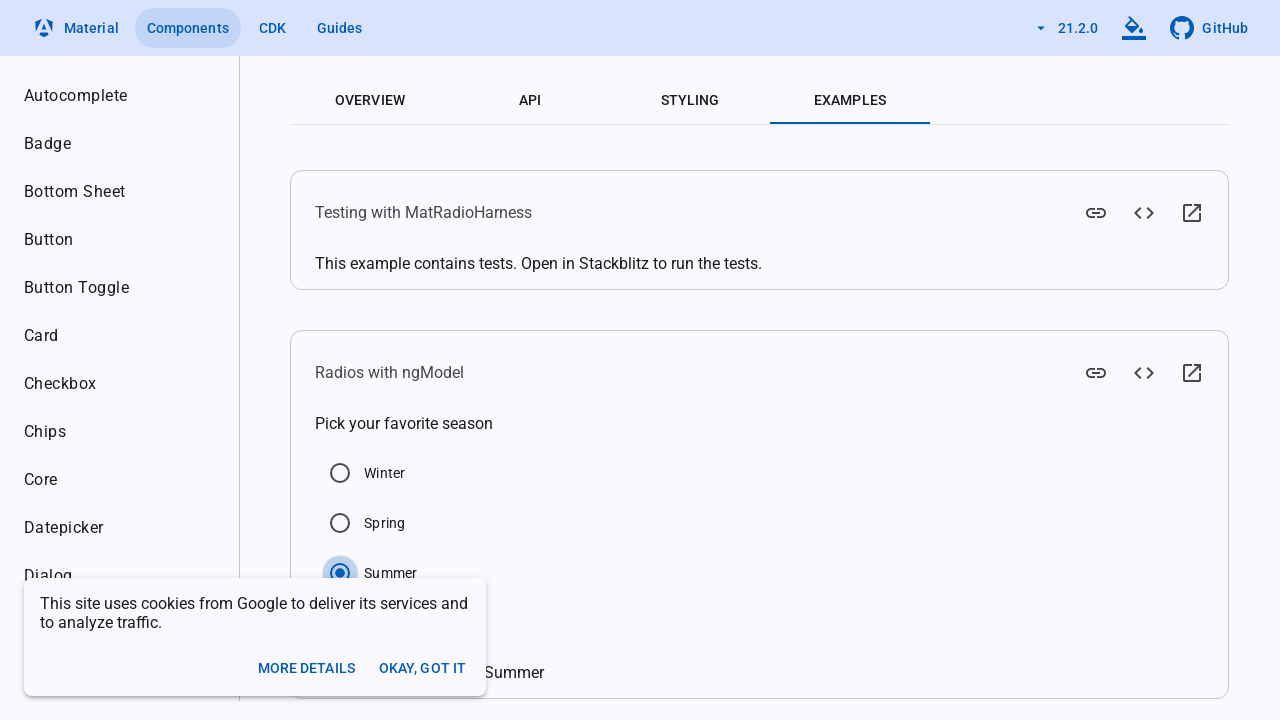

Radio button is checked and selected
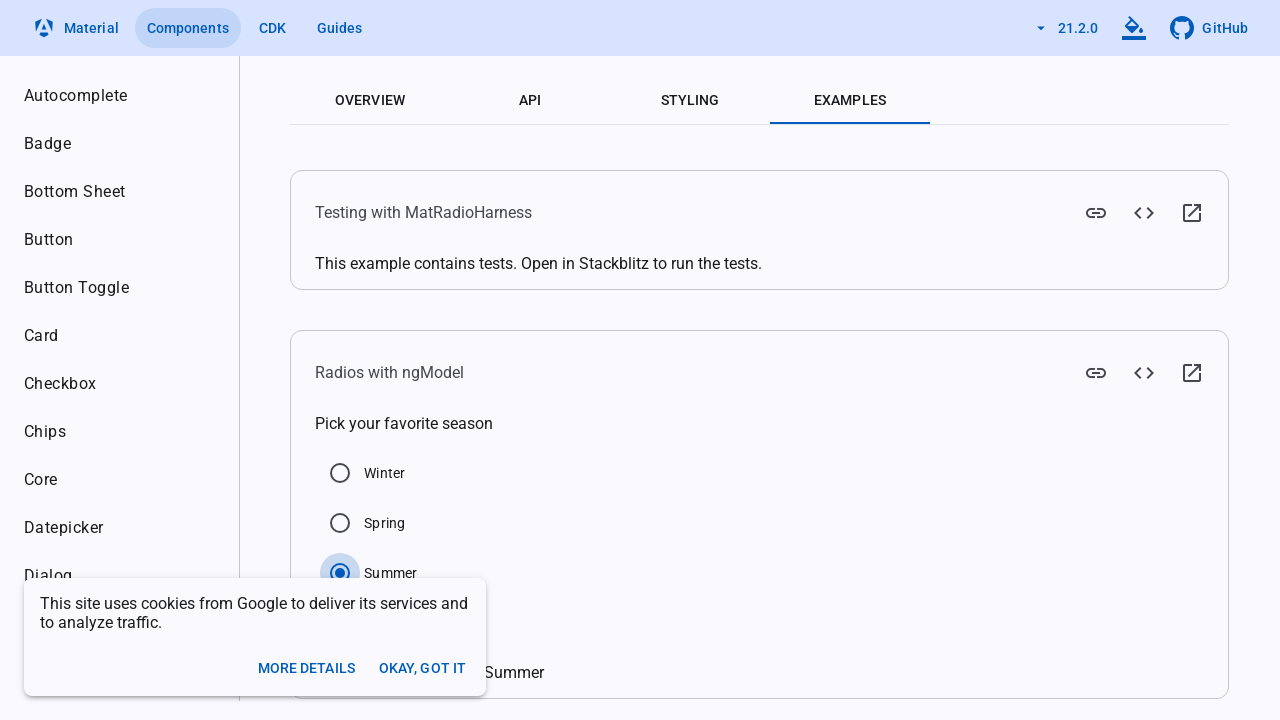

Navigated to Angular Material checkbox examples page
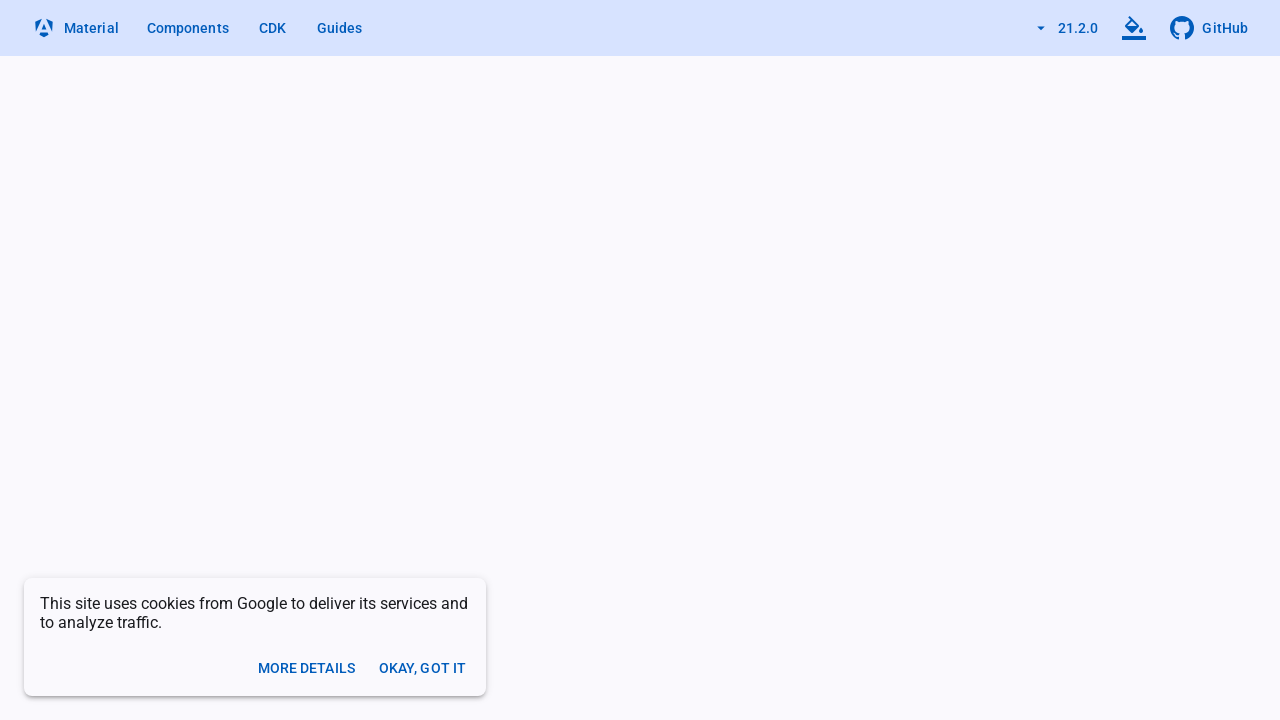

Clicked first checkbox (mat-mdc-checkbox-1-input) at (335, 401) on input#mat-mdc-checkbox-1-input
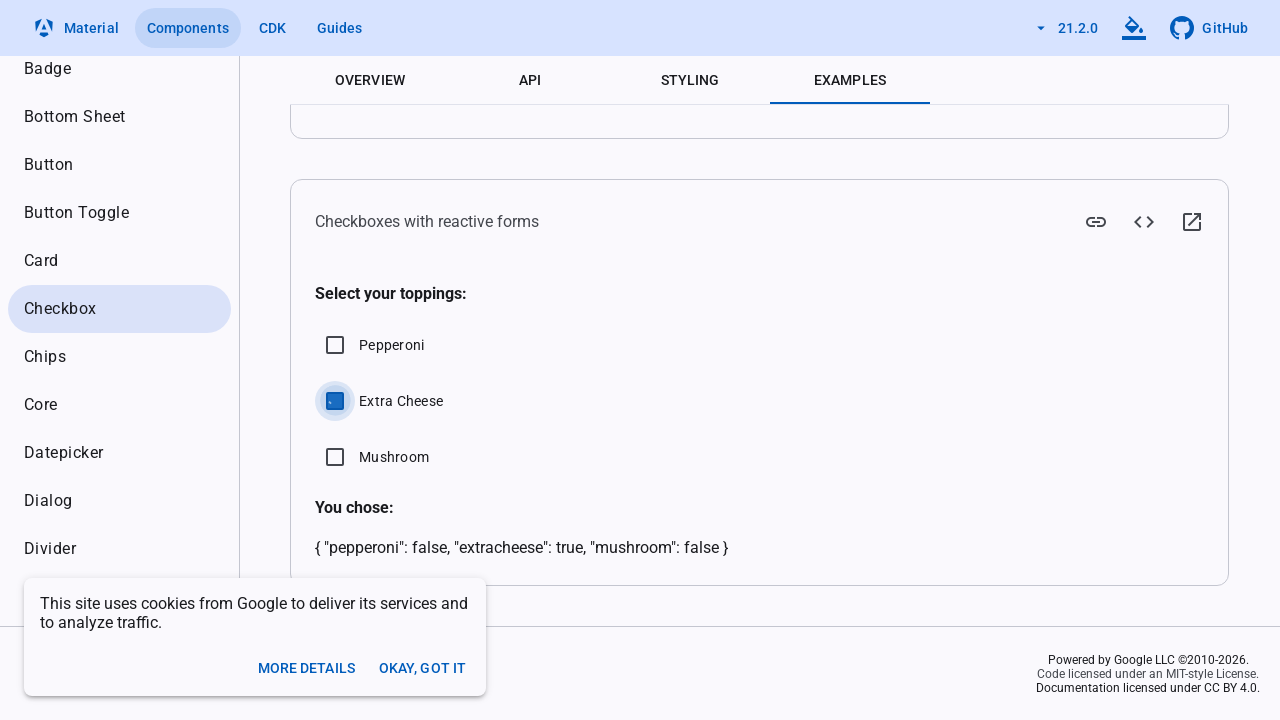

Clicked second checkbox (mat-mdc-checkbox-2-input) at (335, 457) on input#mat-mdc-checkbox-2-input
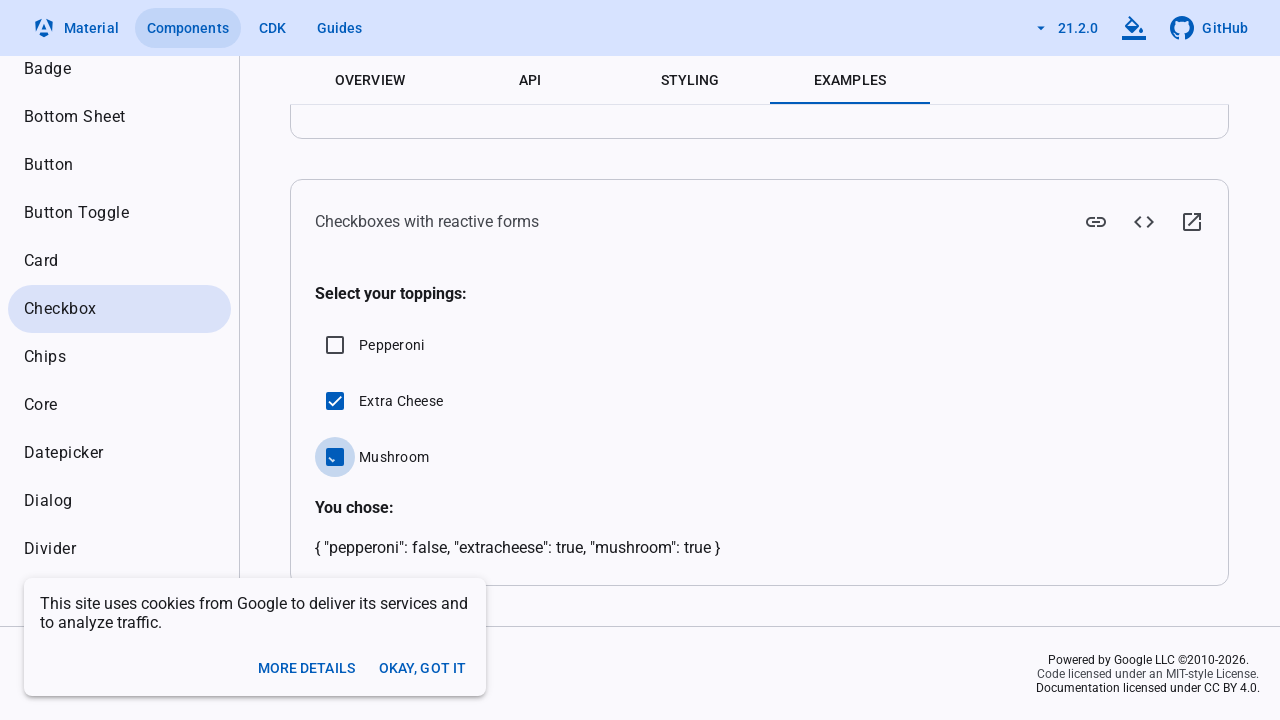

Both checkboxes are selected, proceeding to deselect them
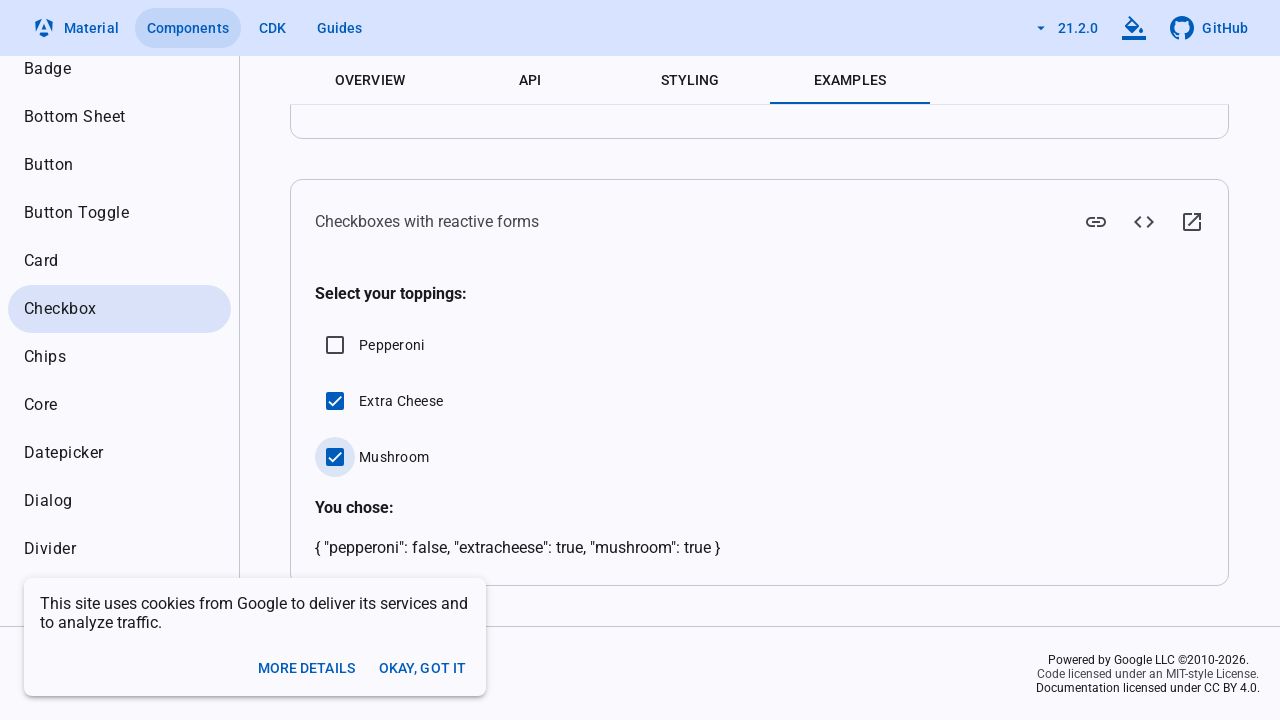

Deselected first checkbox at (335, 401) on input#mat-mdc-checkbox-1-input
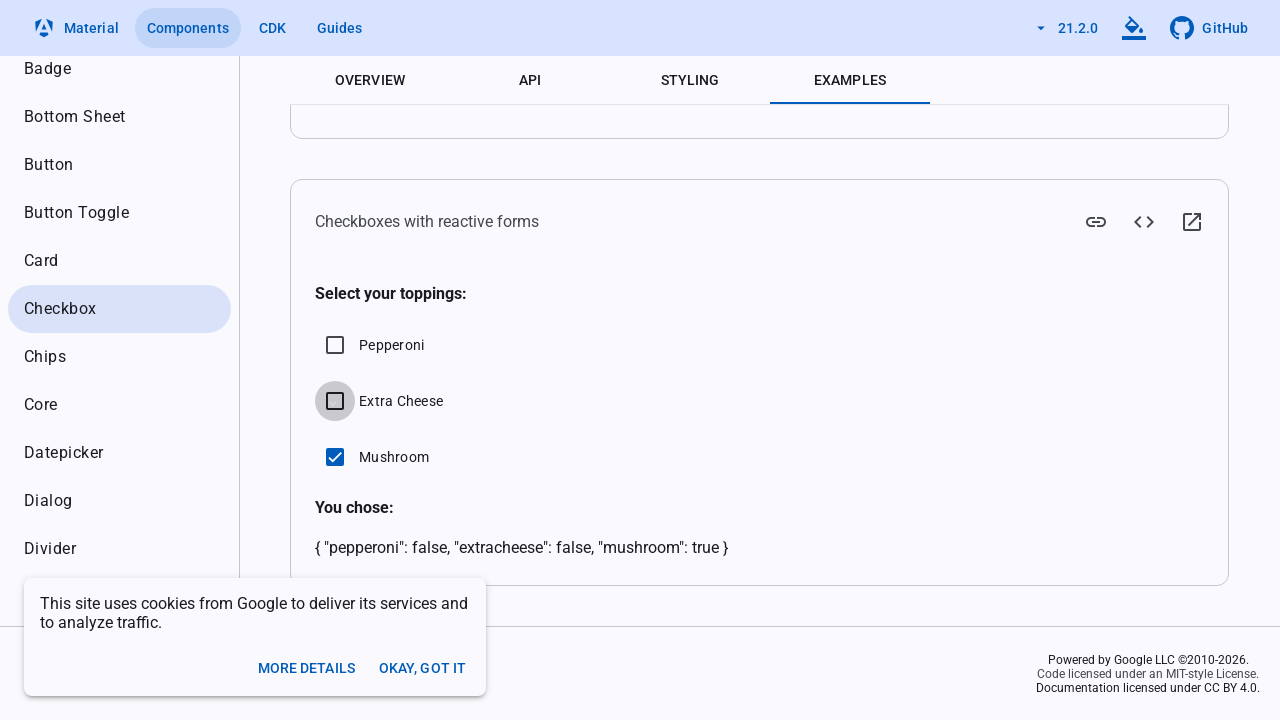

Deselected second checkbox at (335, 457) on input#mat-mdc-checkbox-2-input
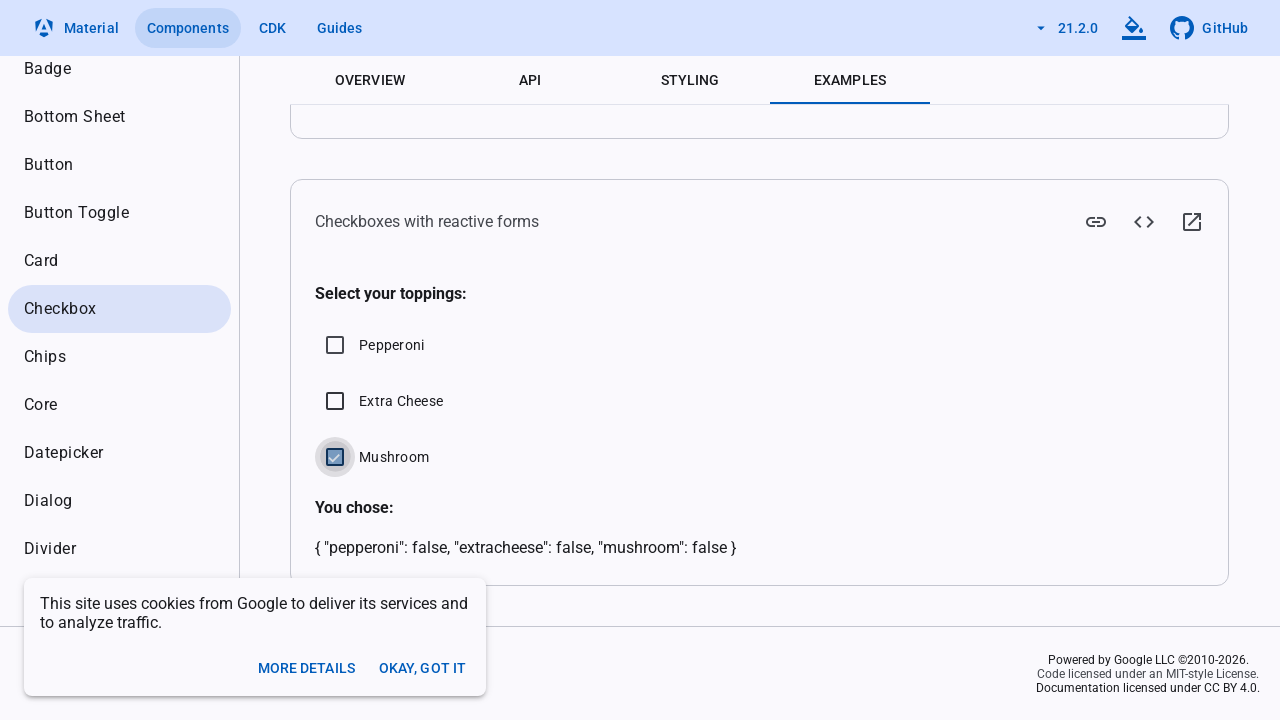

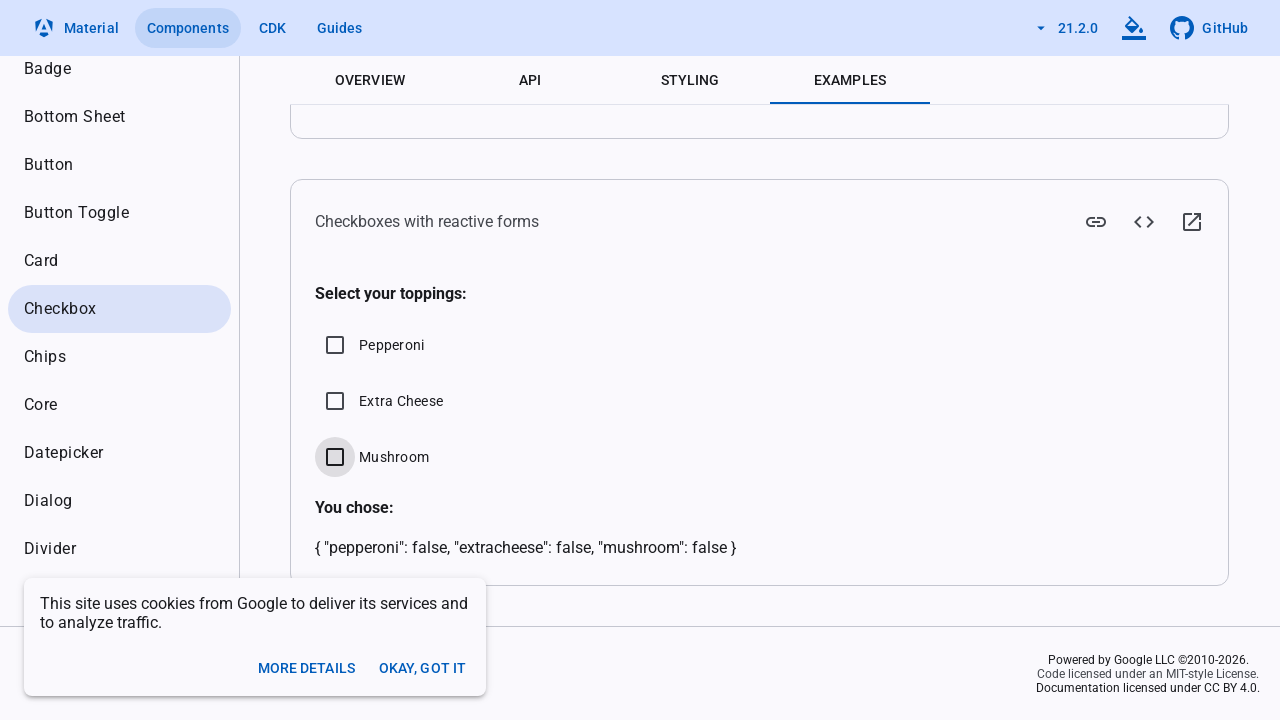